Hovers over the first figure element to reveal hidden user information and verifies the displayed name

Starting URL: https://the-internet.herokuapp.com/hovers

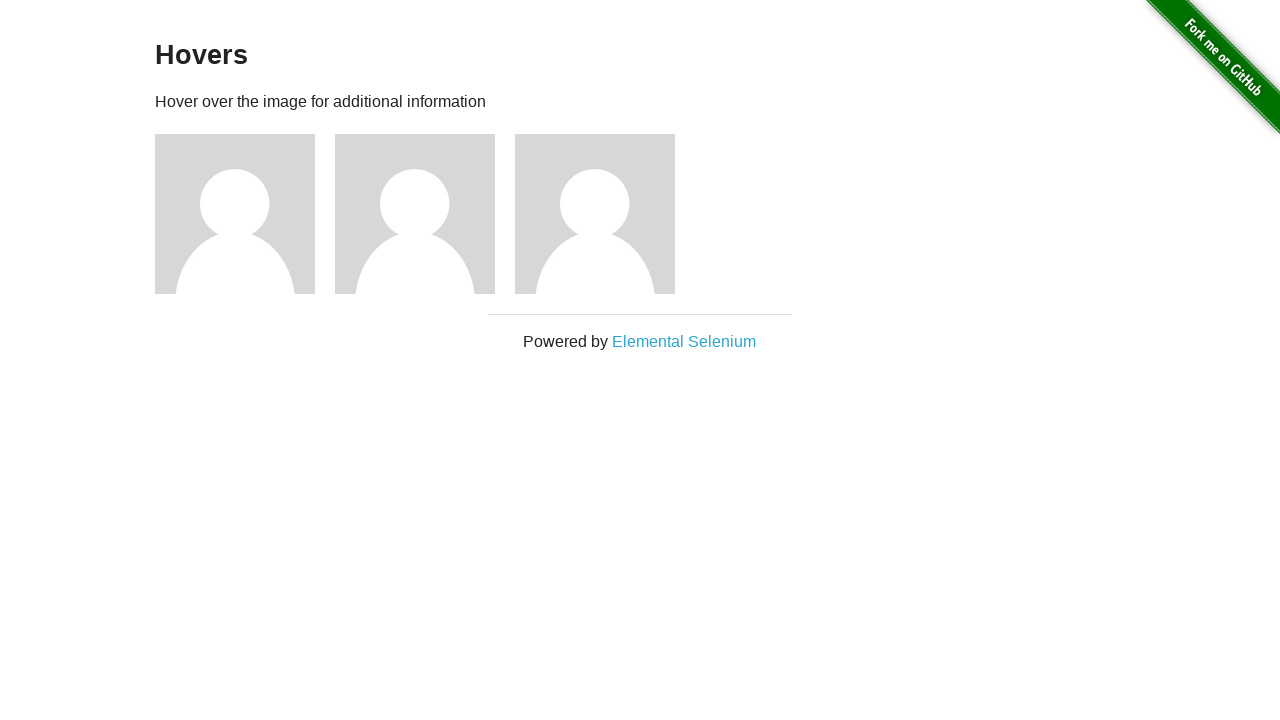

Hovered over the first figure image to reveal hidden user information at (235, 214) on .figure:nth-child(3) img
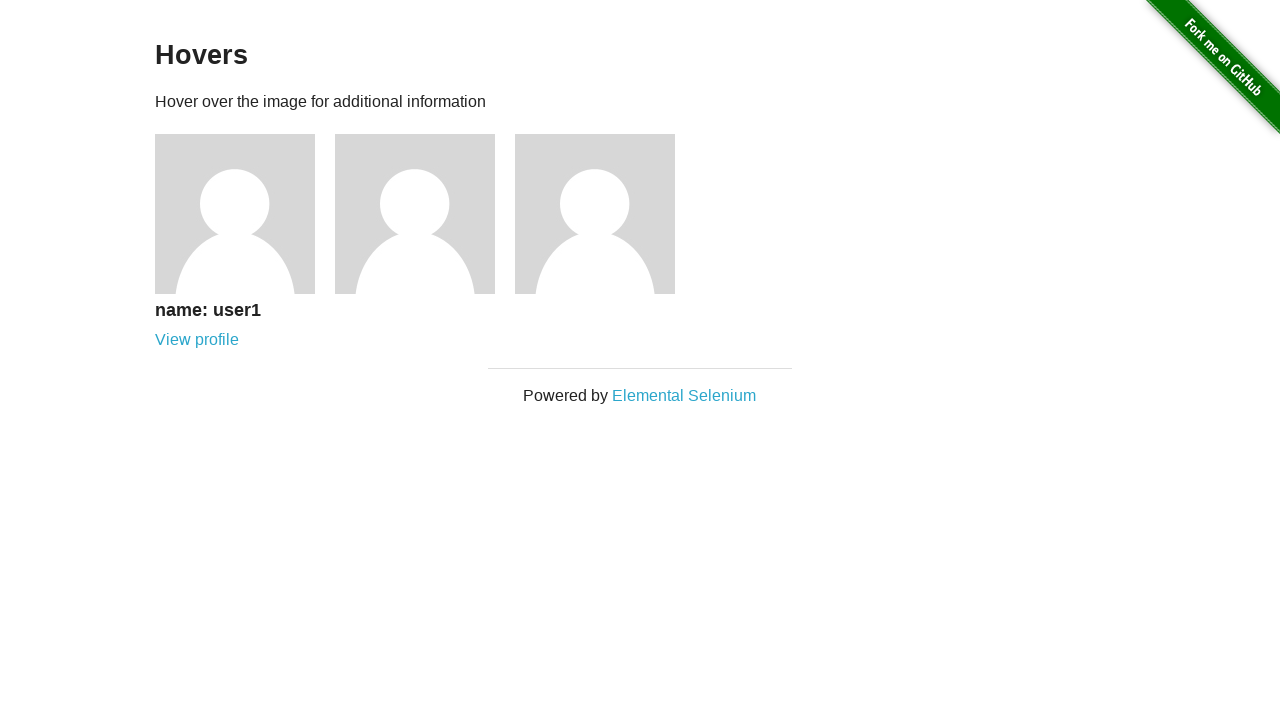

Caption became visible after hovering
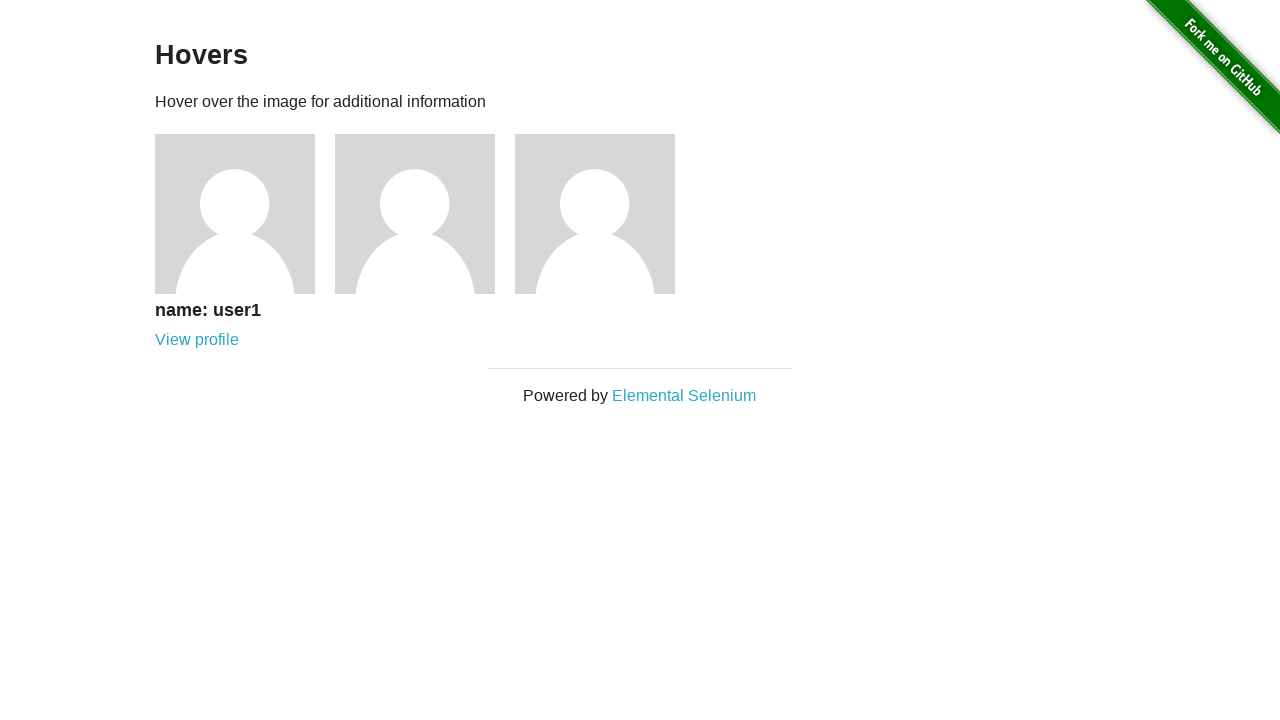

Located the caption heading element
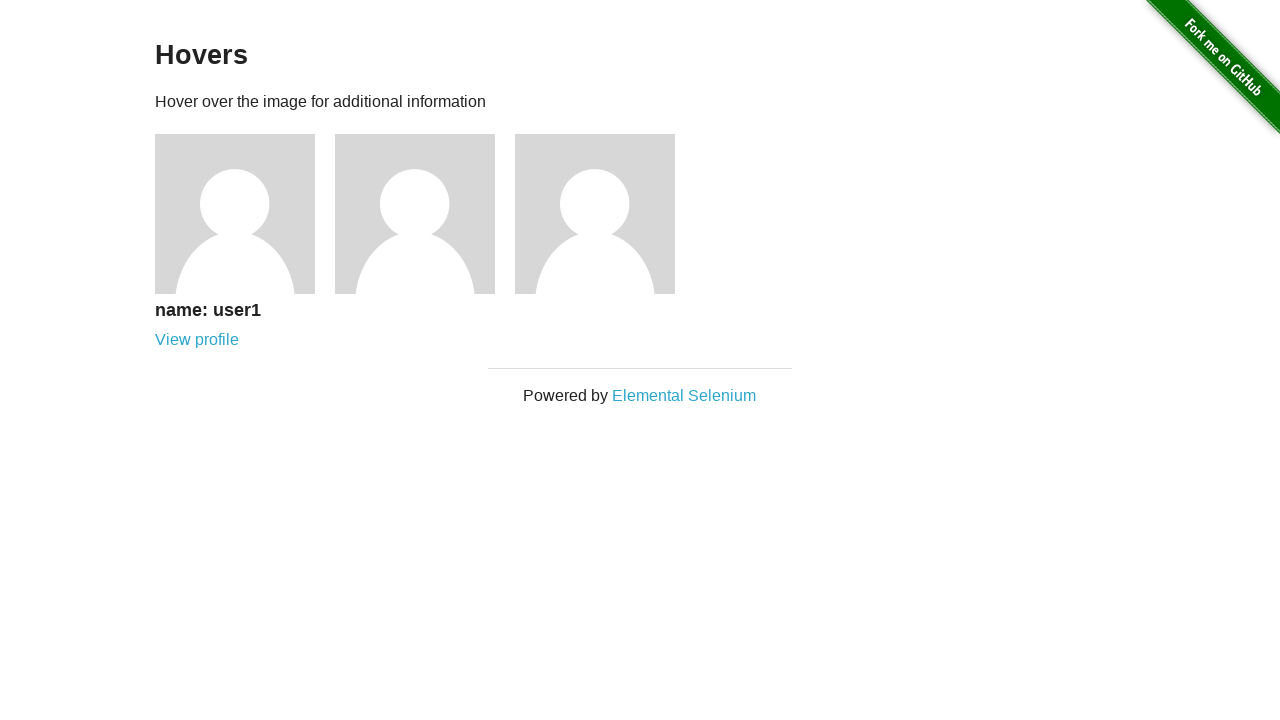

Verified that 'user1' is displayed in the caption
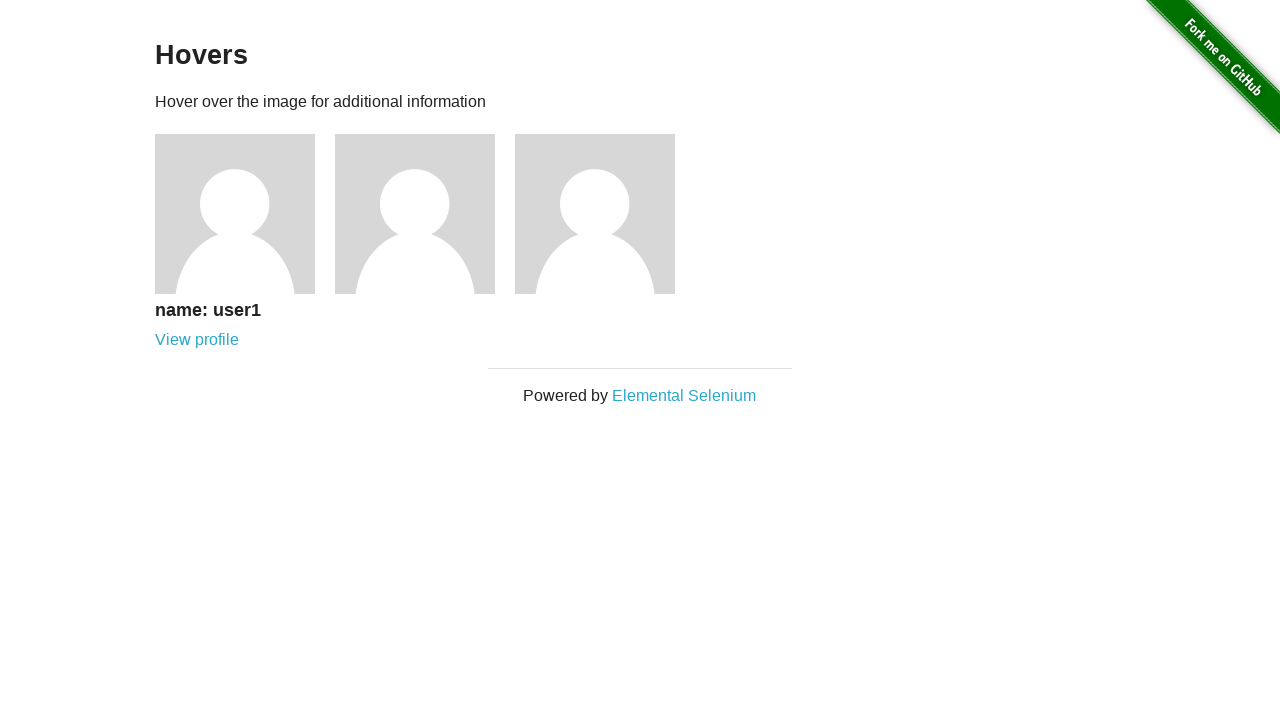

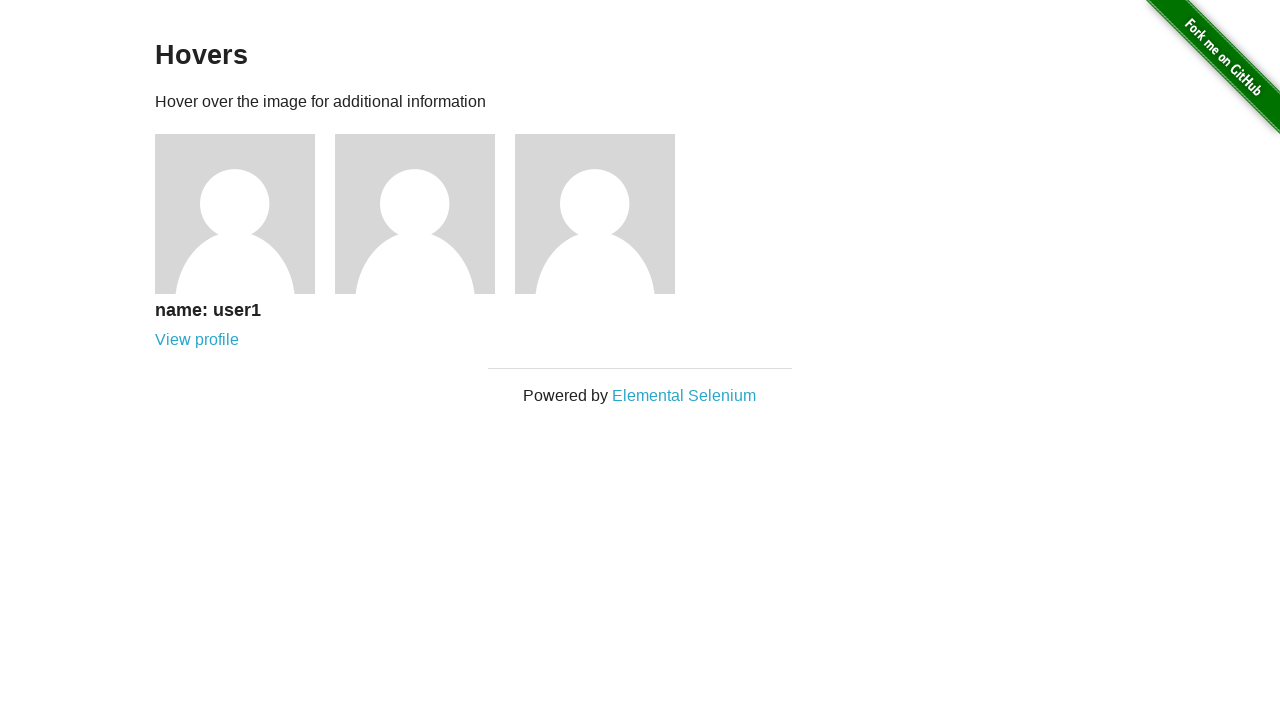